Tests search functionality on Tesla shop by navigating to Lifestyle, using the search bar to search for "kids", and clicking on Cyberquad for Kids product.

Starting URL: https://www.tesla.com/

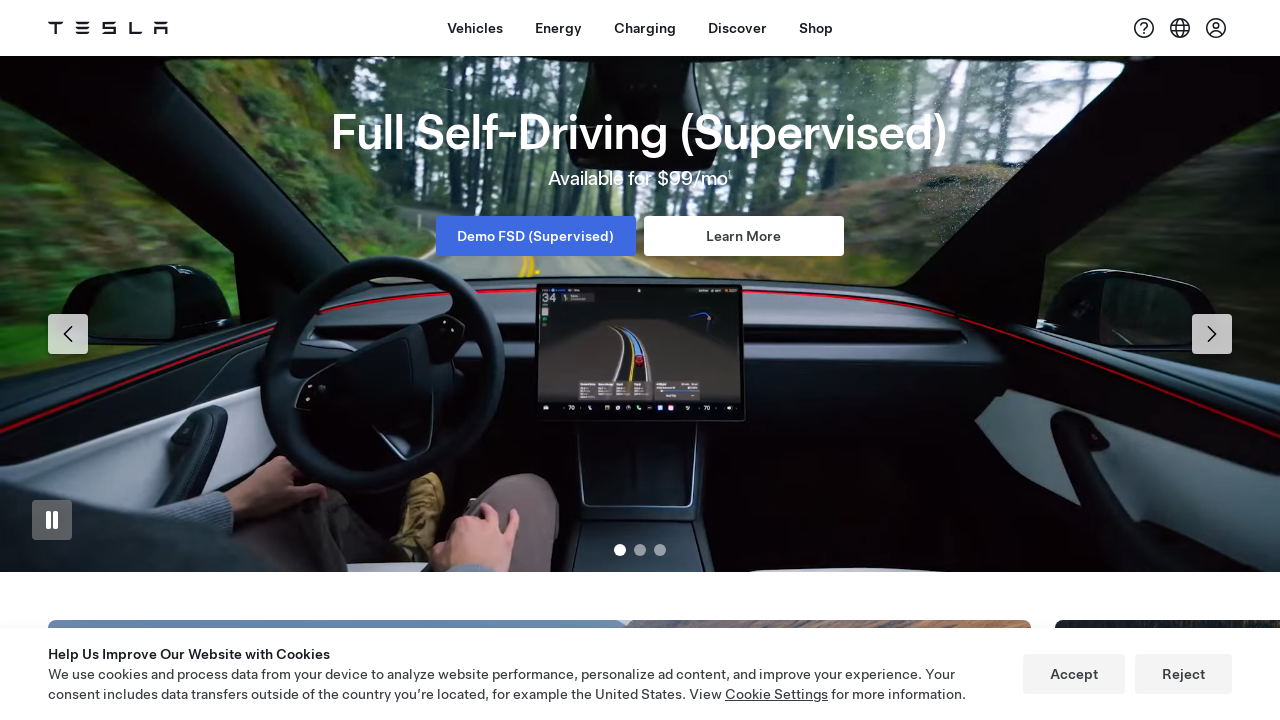

Shop button selector is visible
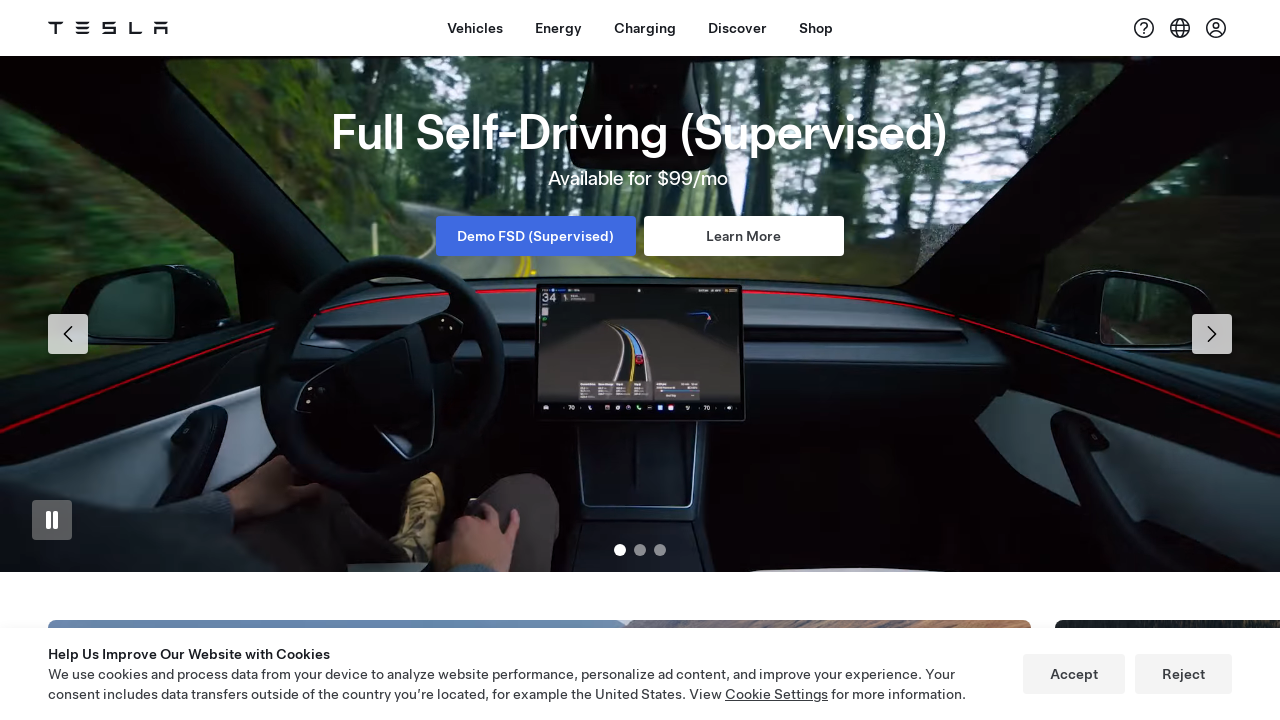

Clicked Shop button at (816, 28) on xpath=//a[contains(@id,'dx-nav-item--shop')]
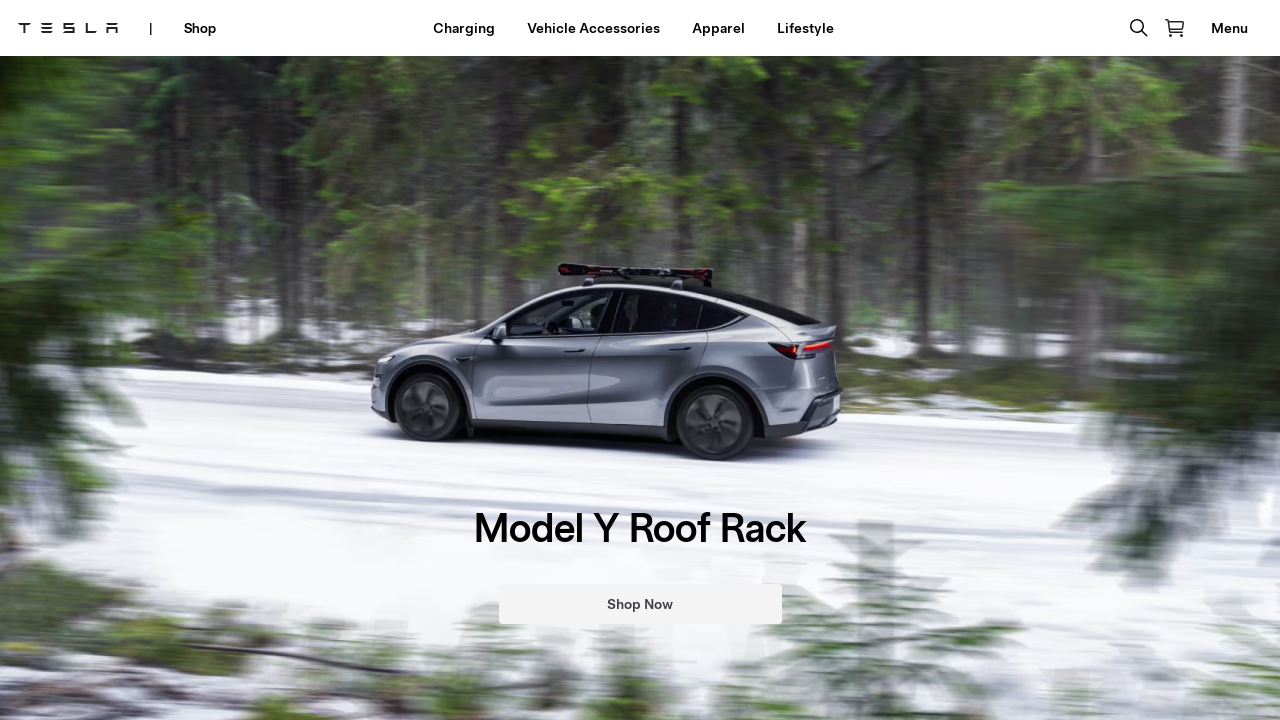

Navigated to Tesla shop page
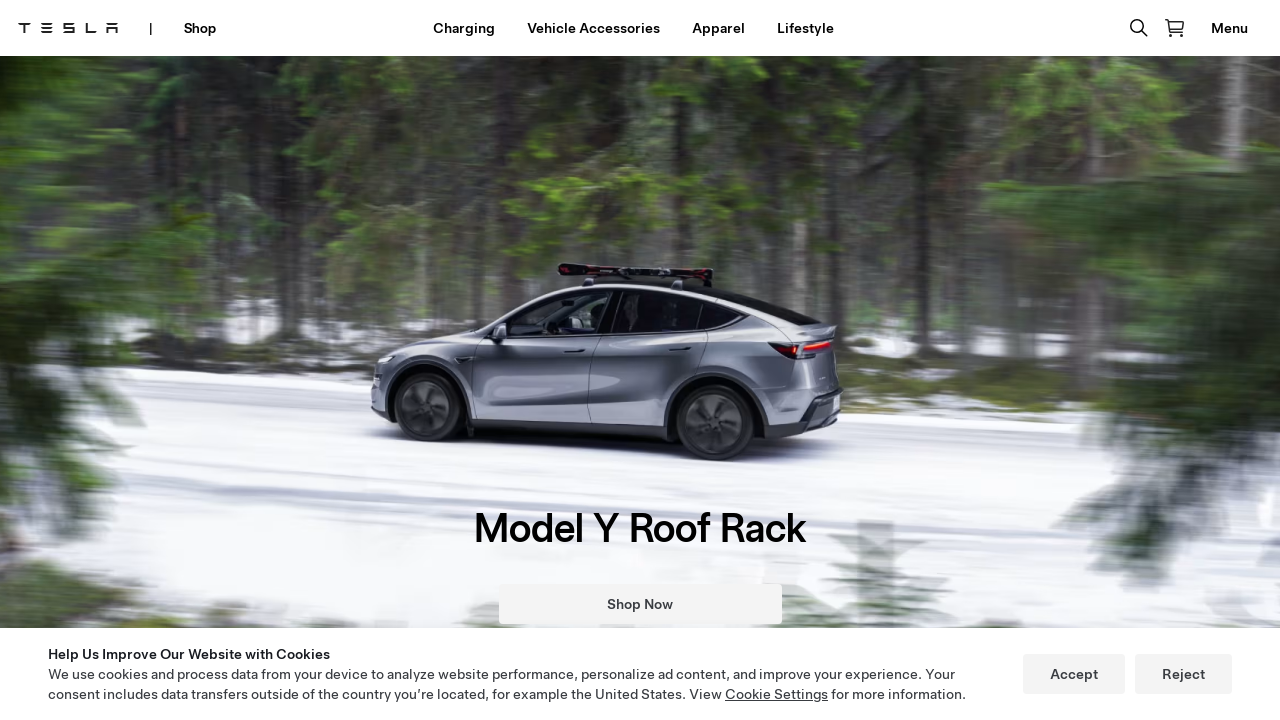

Lifestyle link is visible
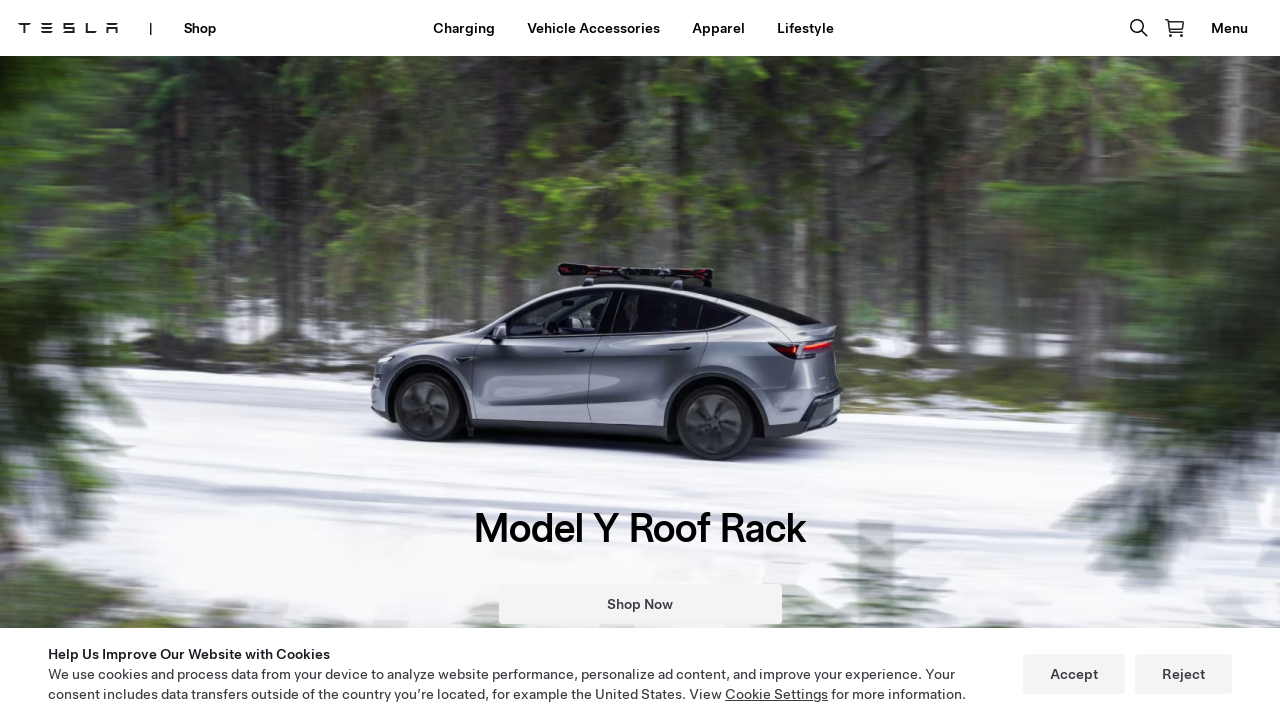

Clicked Lifestyle link at (805, 28) on xpath=//a[contains(.,'Lifestyle')]
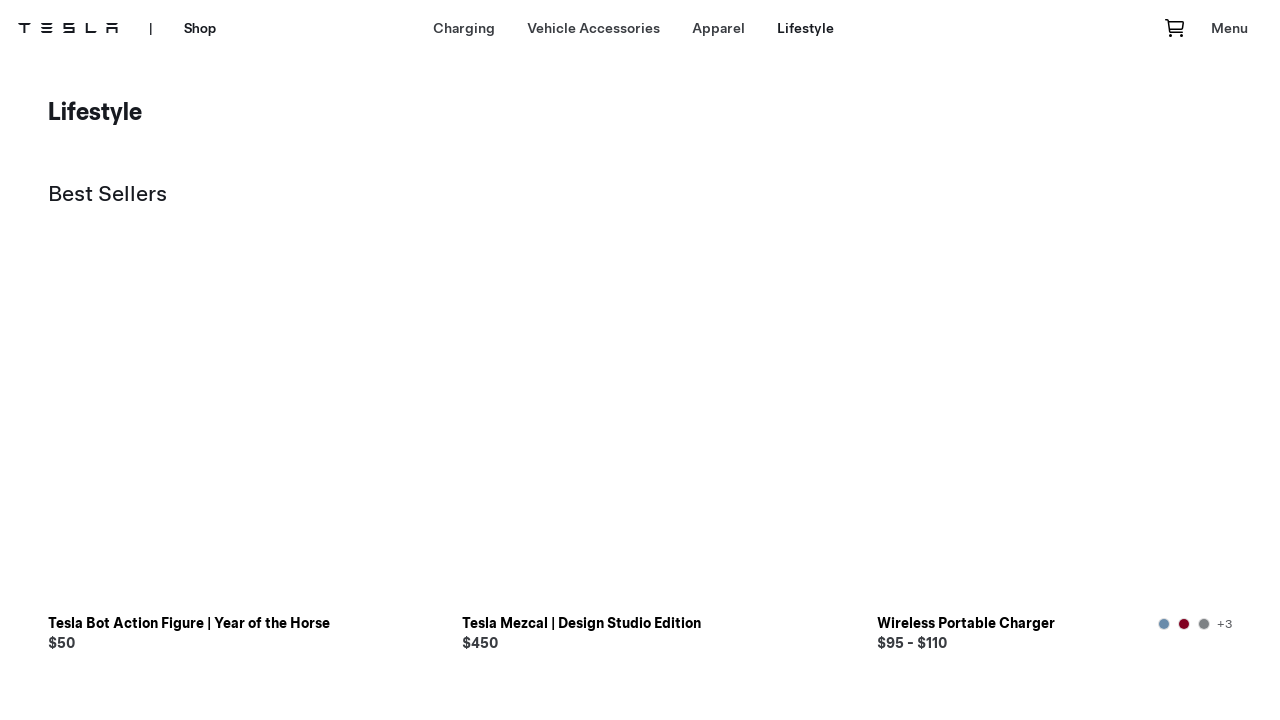

Navigated directly to Lifestyle category page
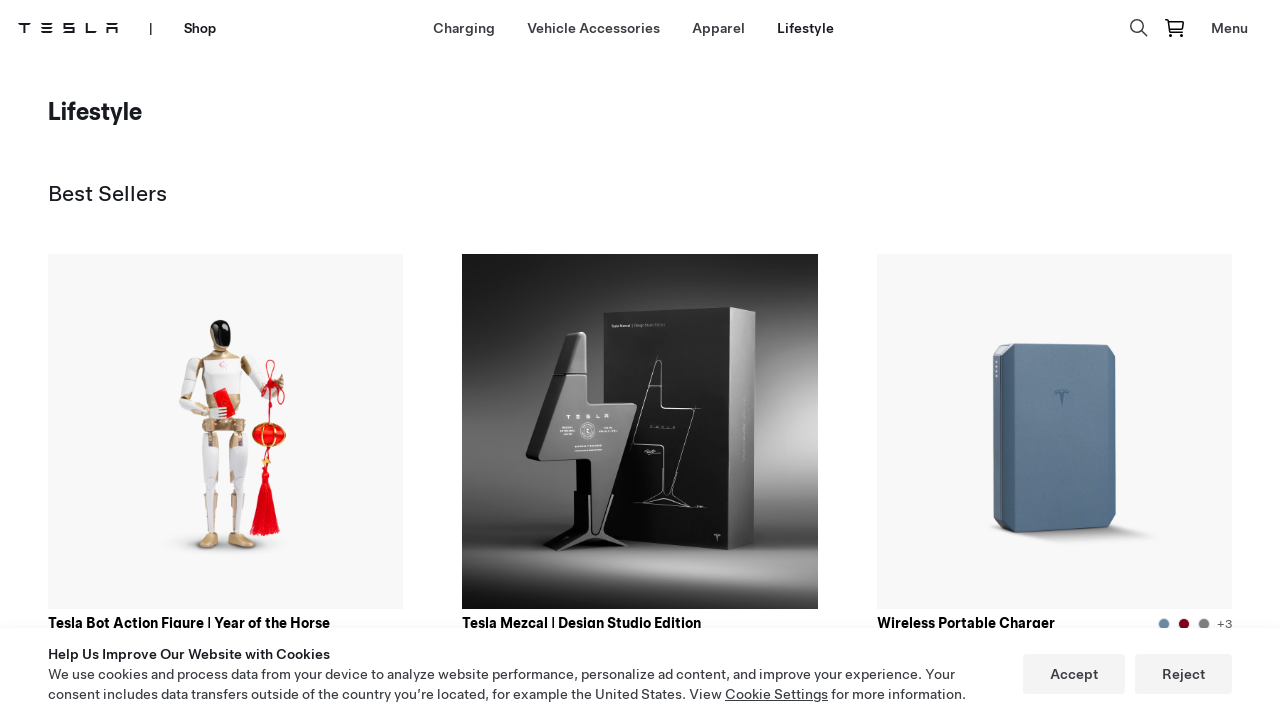

Clicked search area to expand at (1139, 28) on xpath=//*[@id='search']/div/div
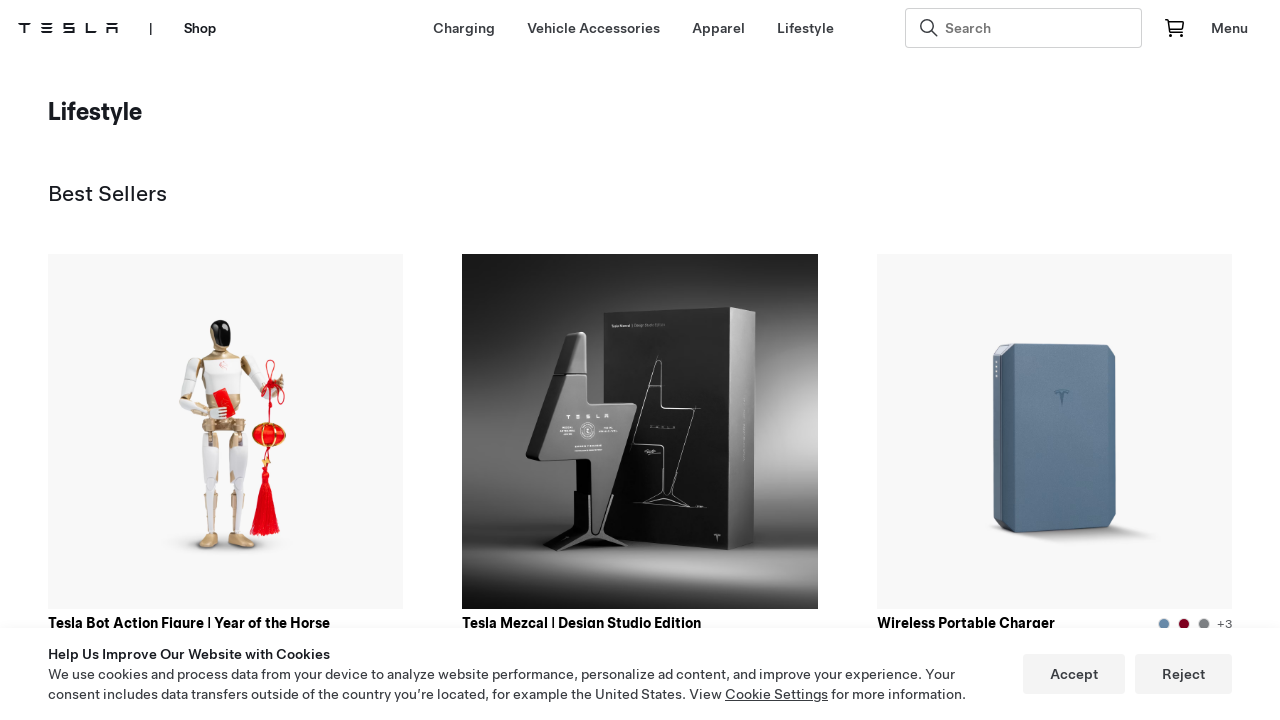

Search input field is visible
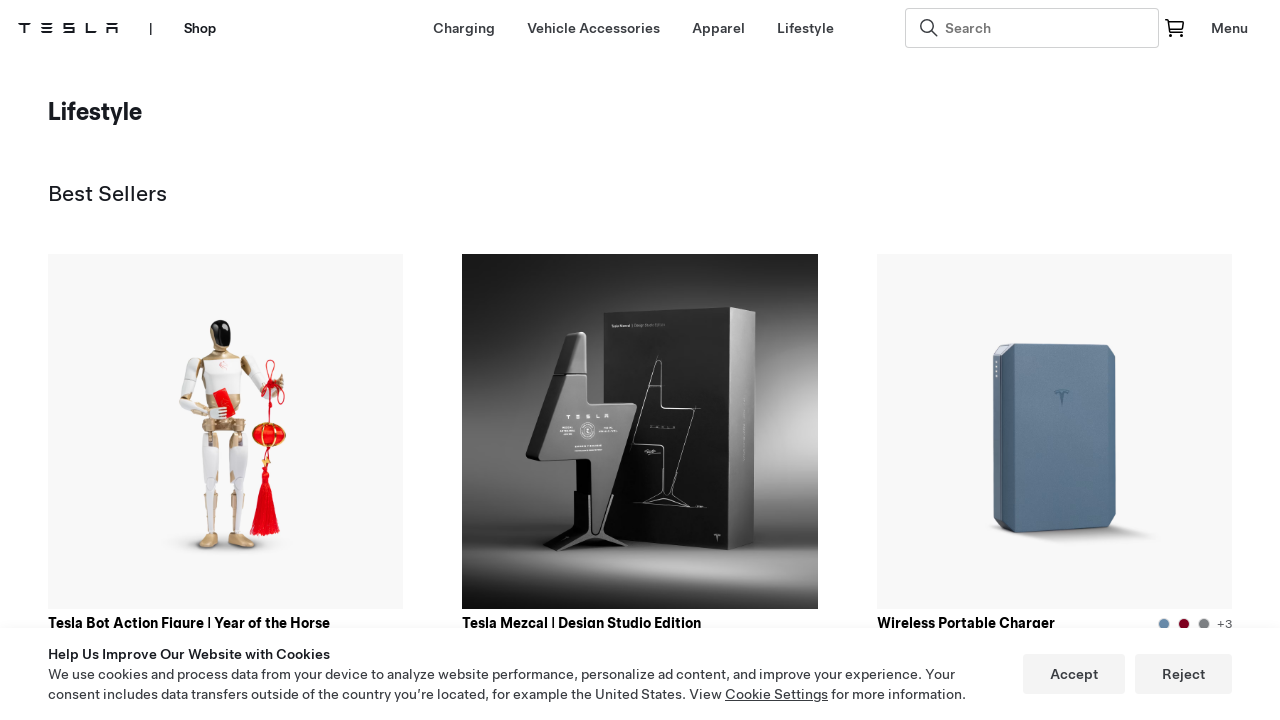

Entered 'kids' in search field on //input[@id='1']
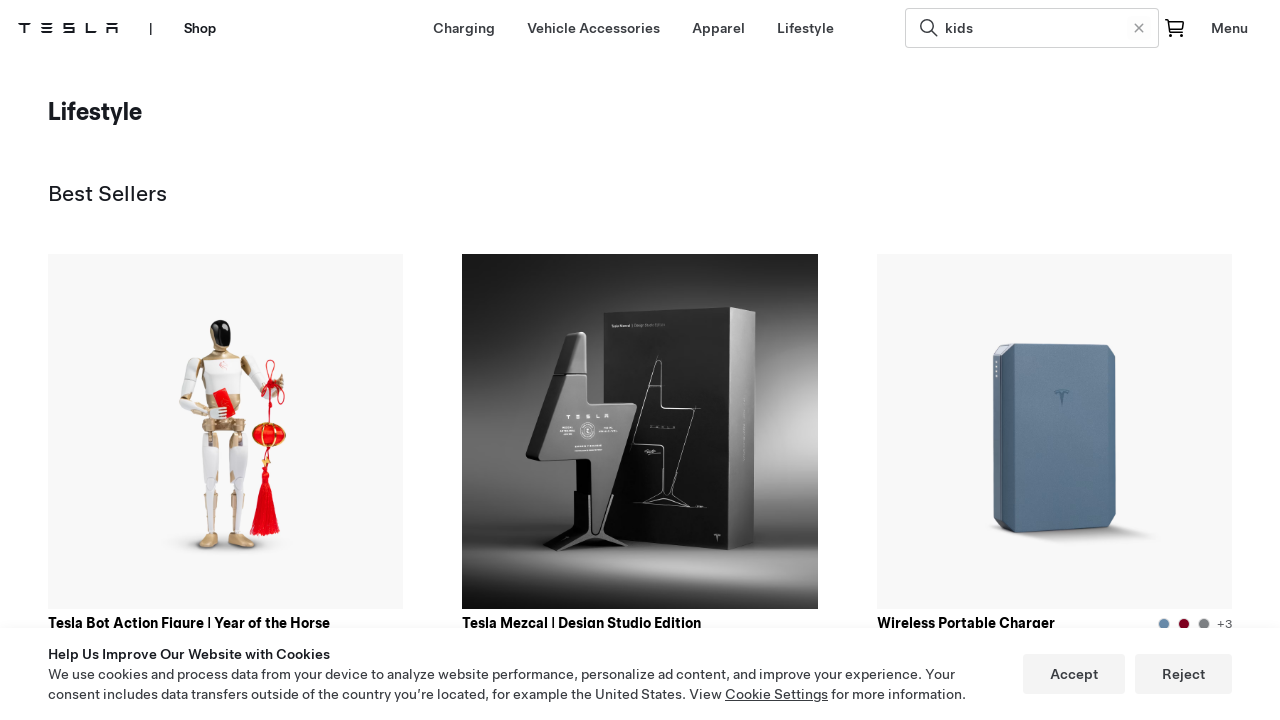

Pressed Enter to submit search on //input[@id='1']
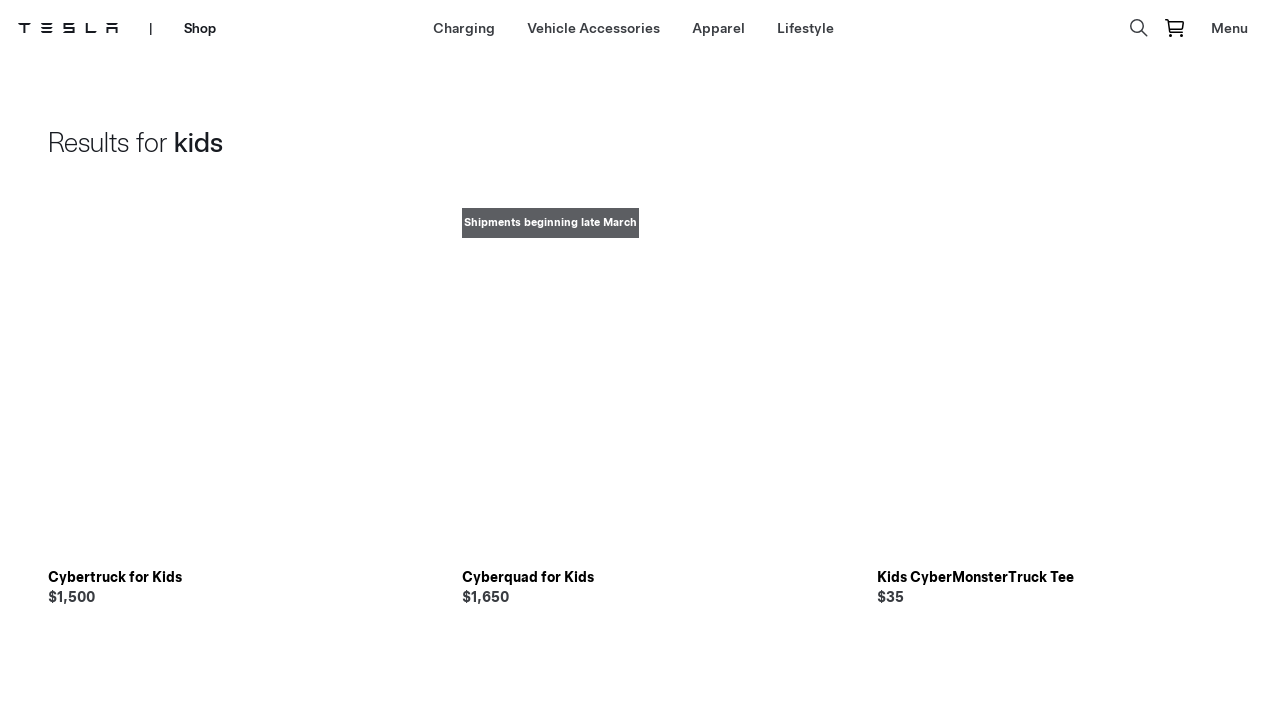

Search results page loaded with 'kids' query
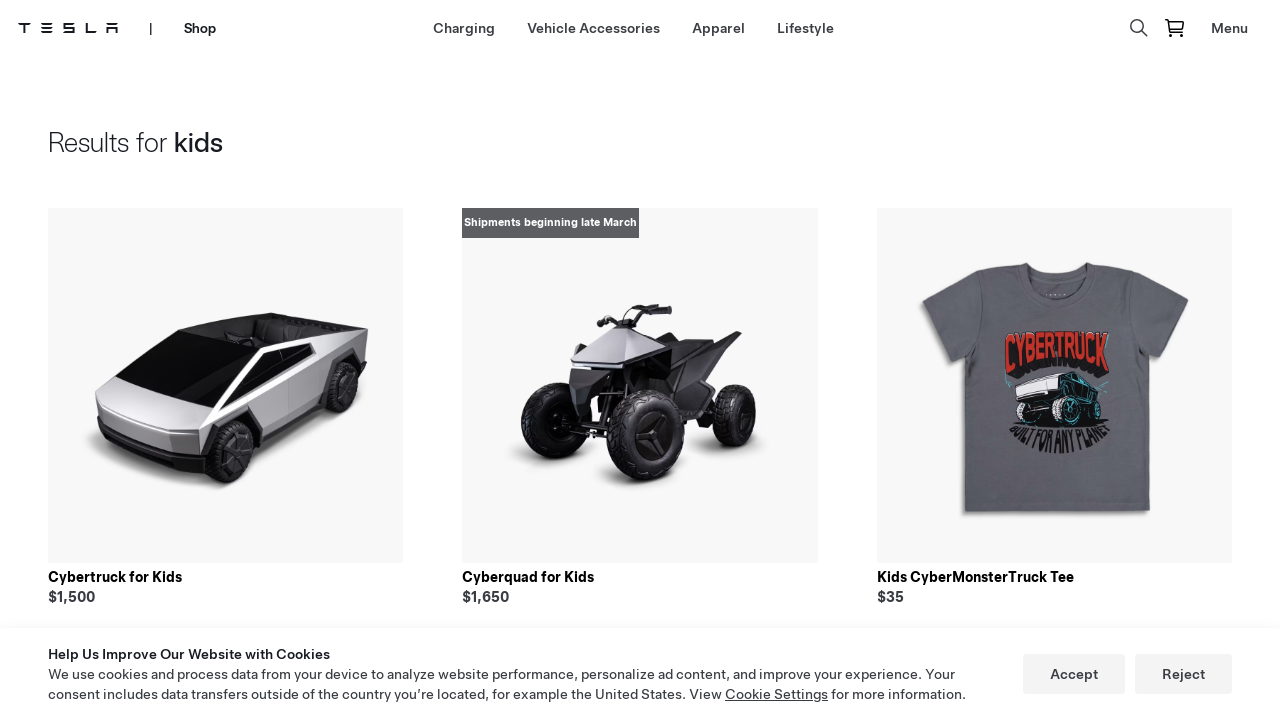

Cyberquad for Kids product image is visible
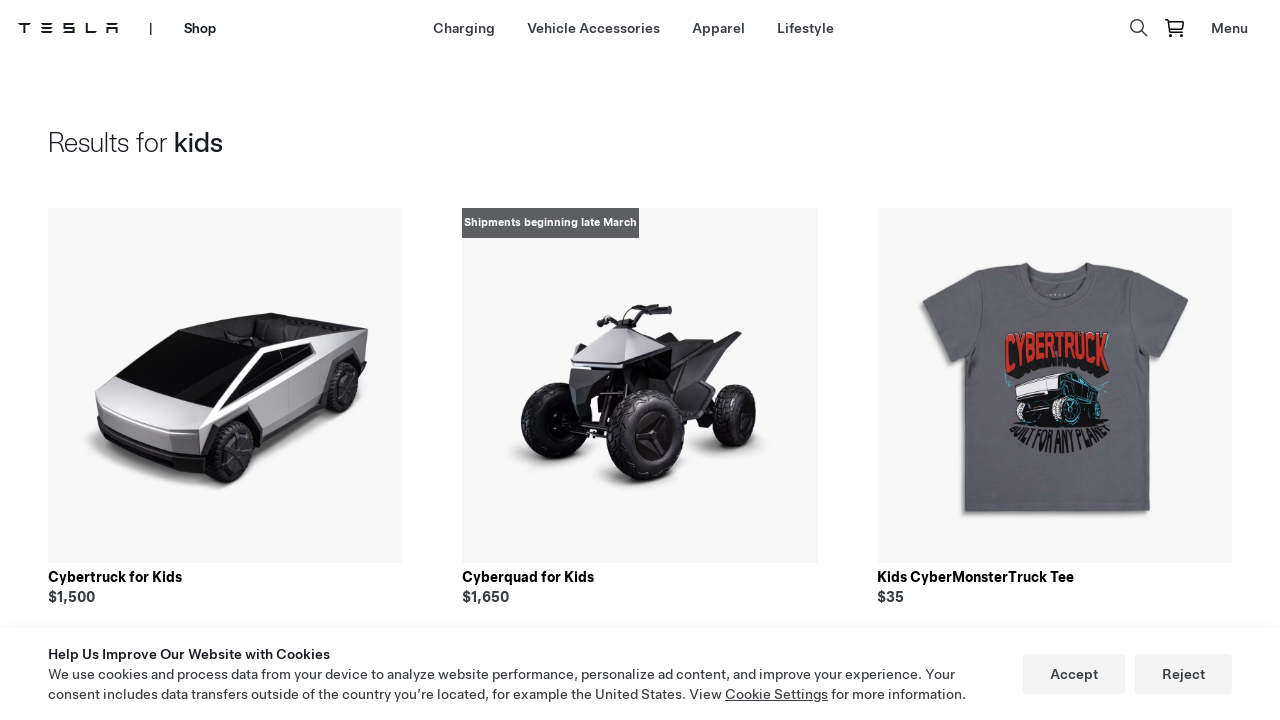

Clicked on Cyberquad for Kids product at (640, 386) on xpath=//img[@alt='Cyberquad for Kids']
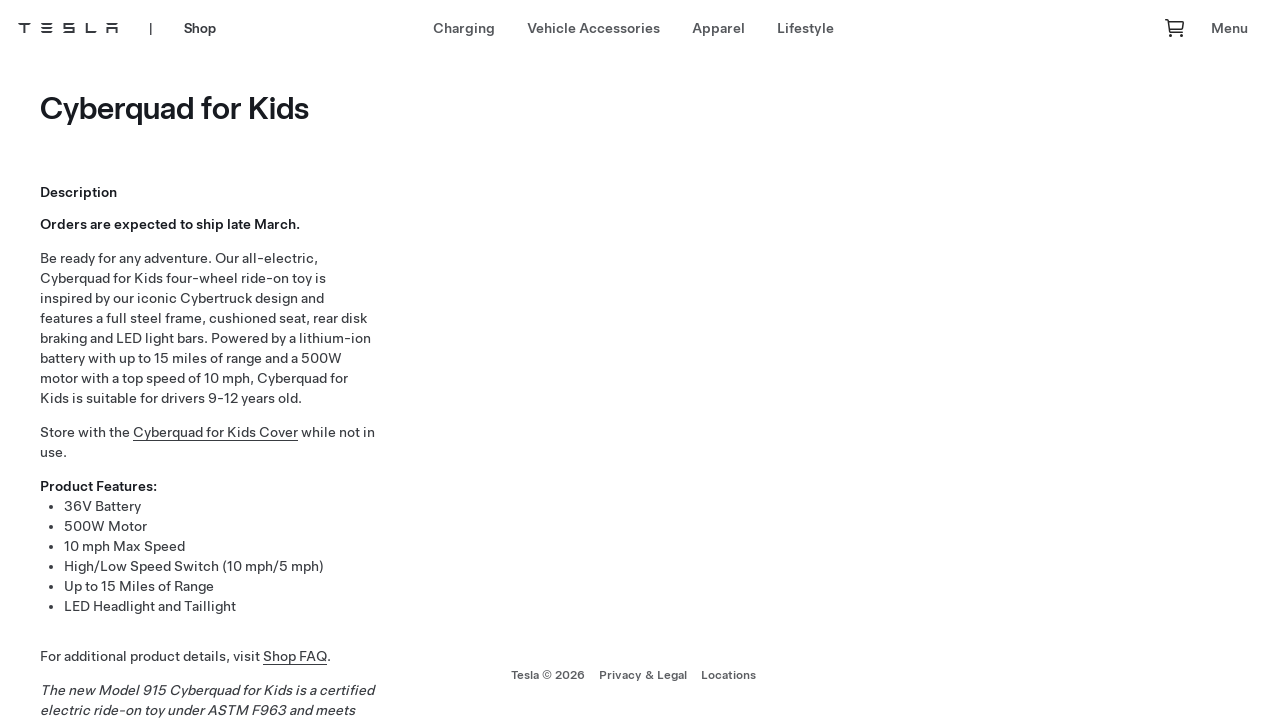

Product page for Cyberquad for Kids loaded successfully
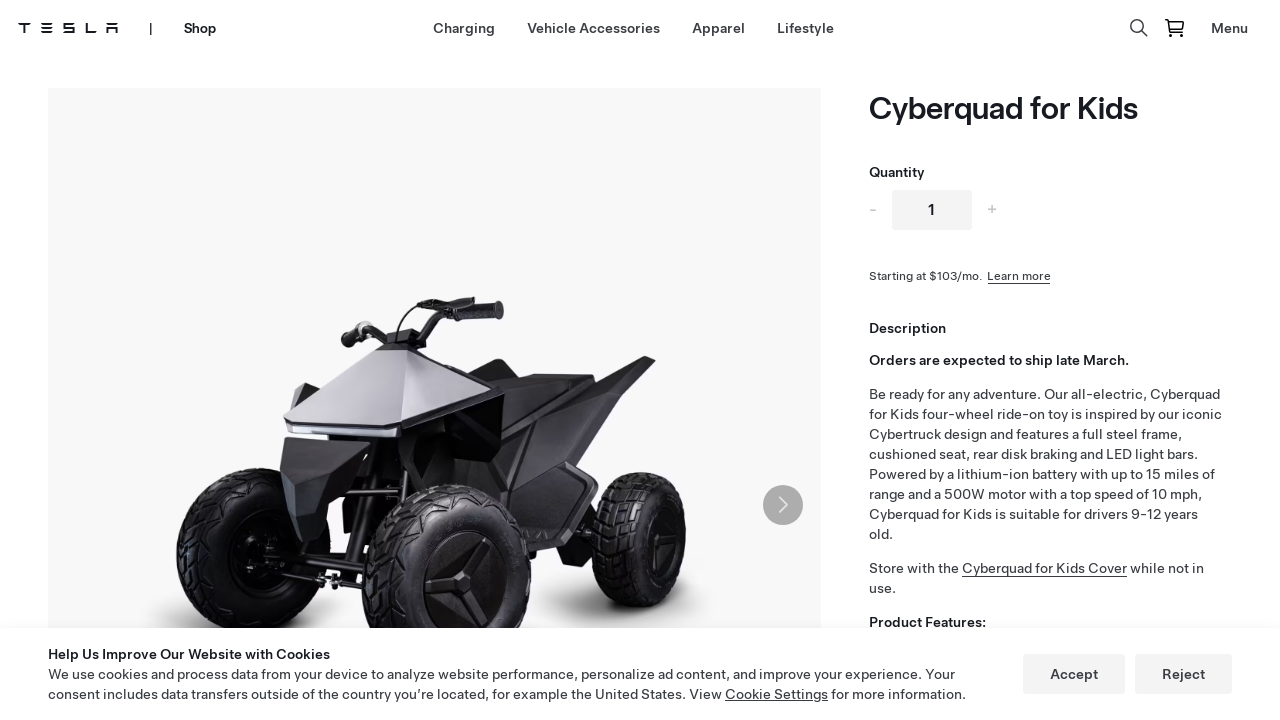

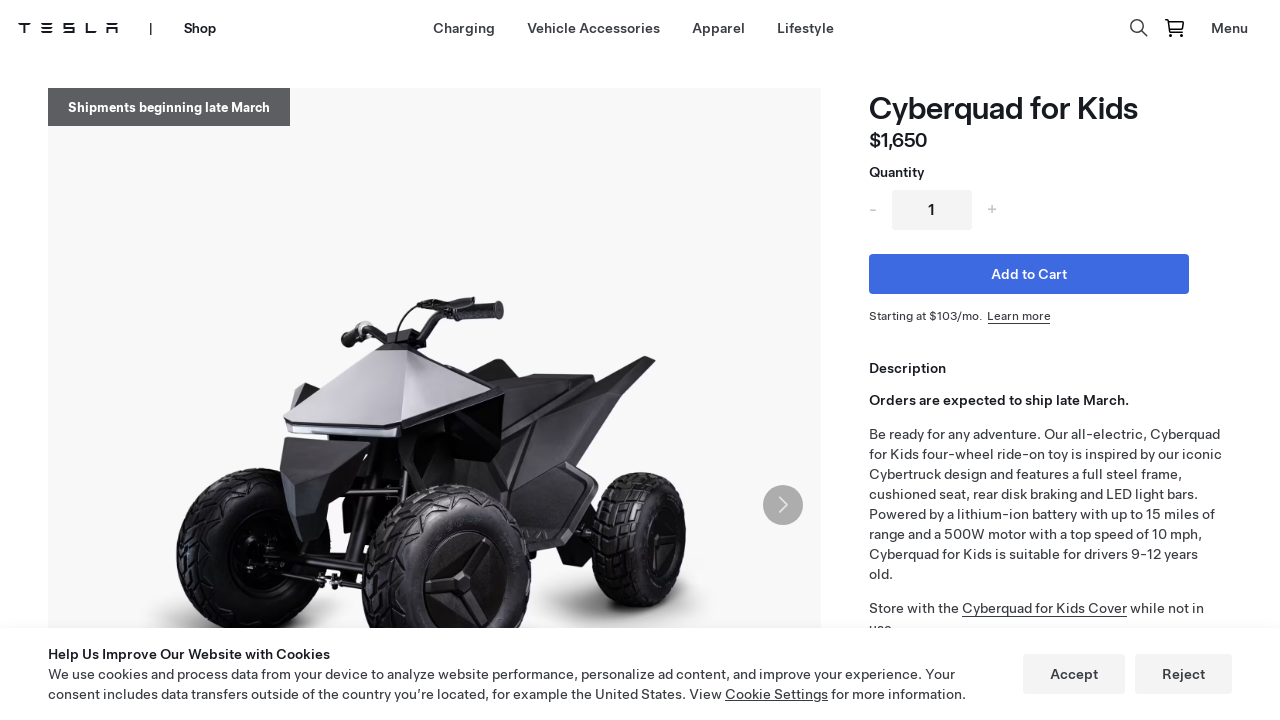